Tests date picker functionality by clicking on the date picker input field to open the calendar, then selecting a specific date (25th) from the calendar widget.

Starting URL: http://seleniumpractise.blogspot.com/2016/08/how-to-handle-calendar-in-selenium.html

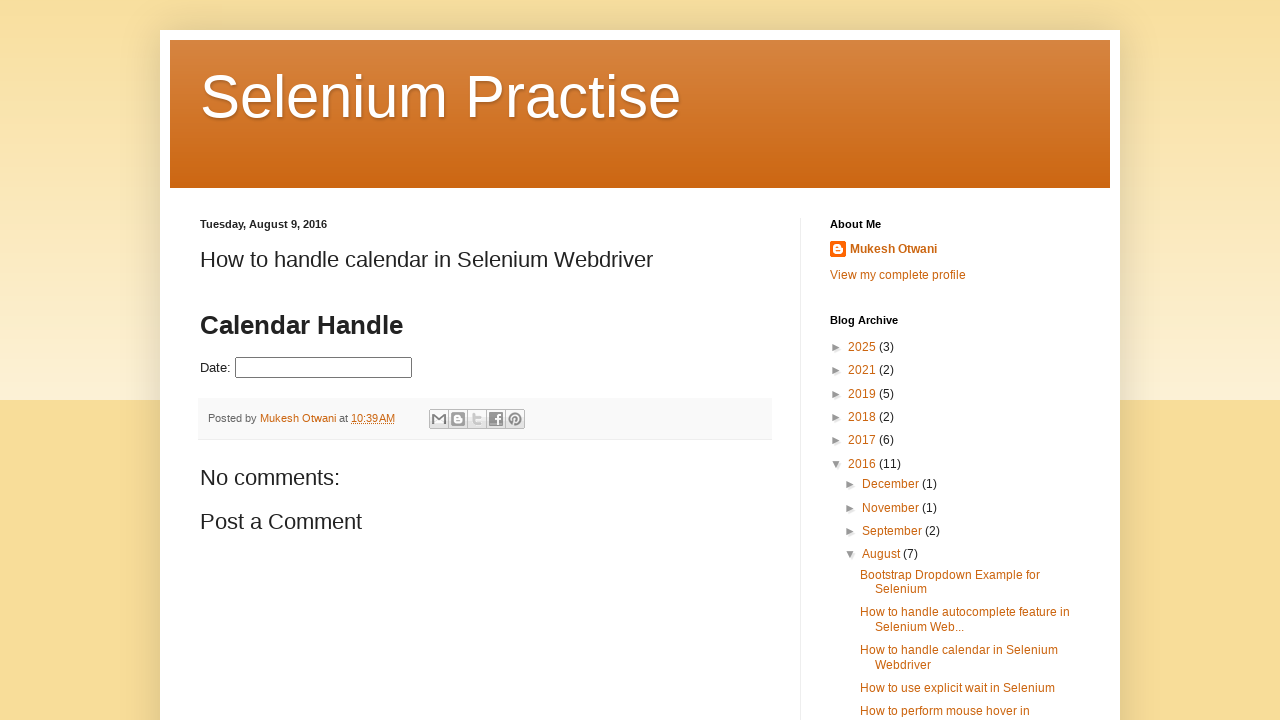

Navigated to date picker test page
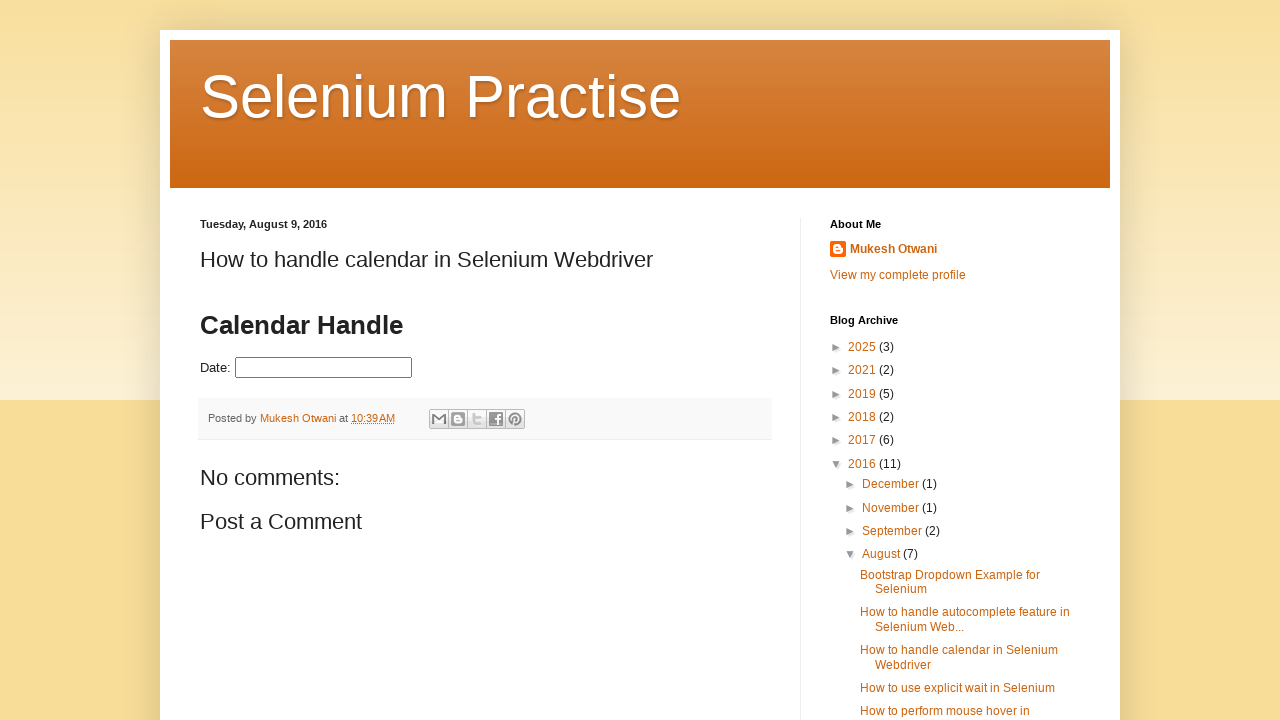

Clicked on date picker input field to open calendar at (324, 368) on input#datepicker
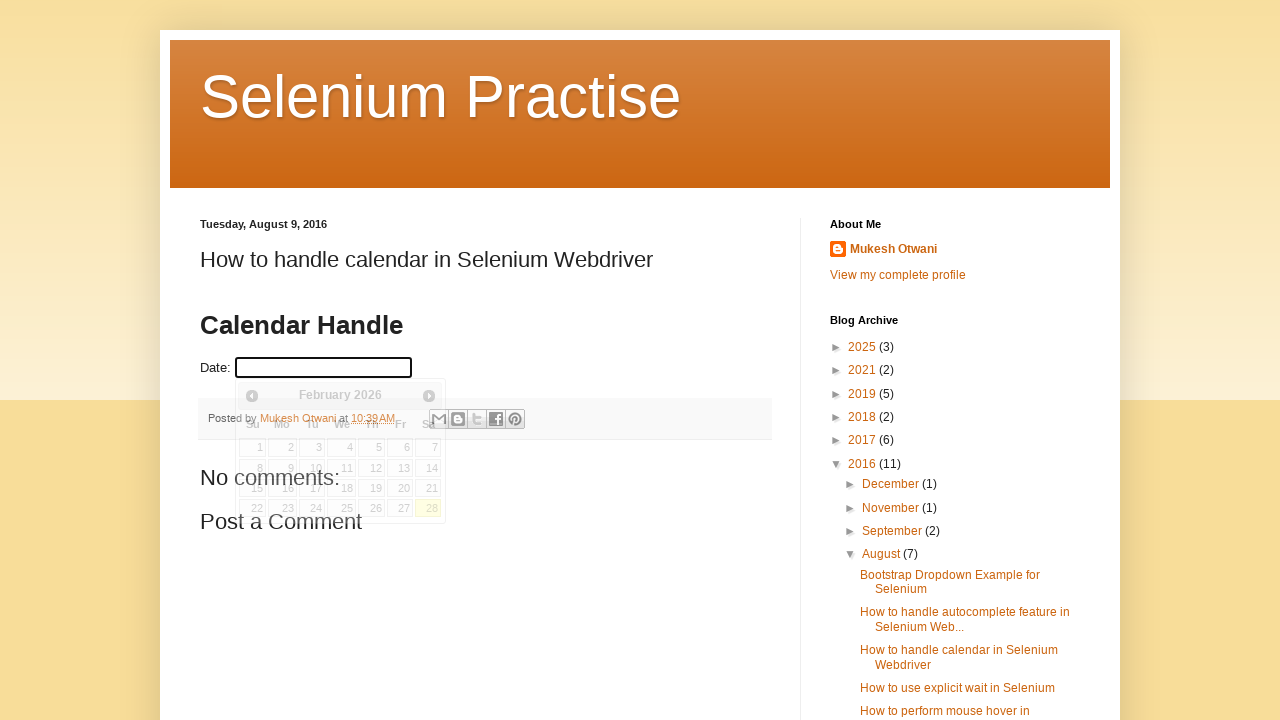

Selected the 25th day from the calendar widget at (342, 508) on td a:has-text('25')
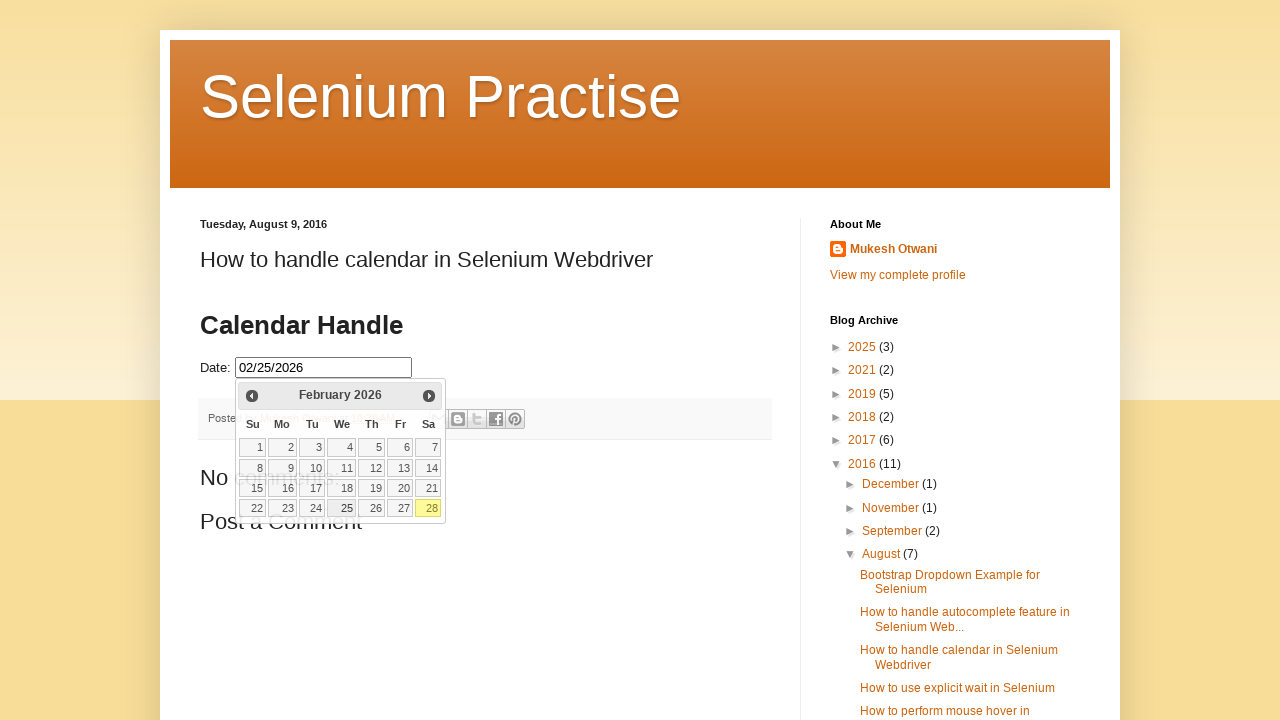

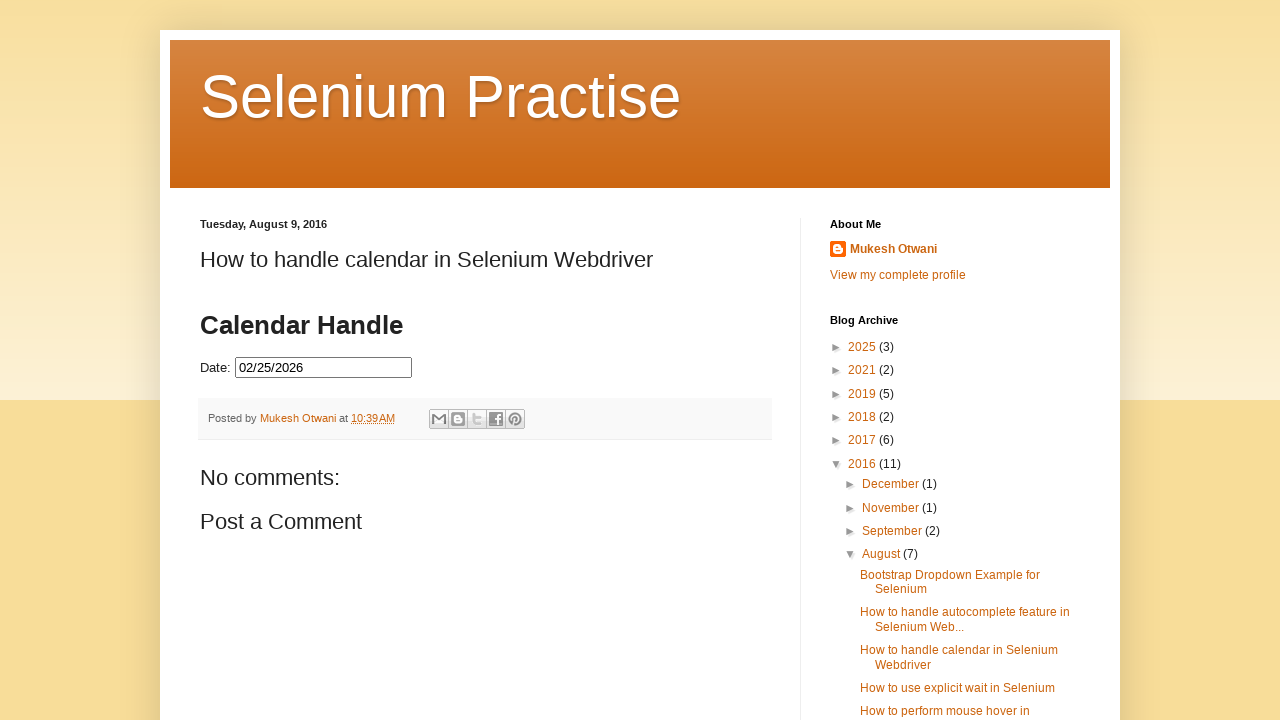